Automates playing the slither.io game by clicking the play button and interacting with the game canvas

Starting URL: http://slither.io

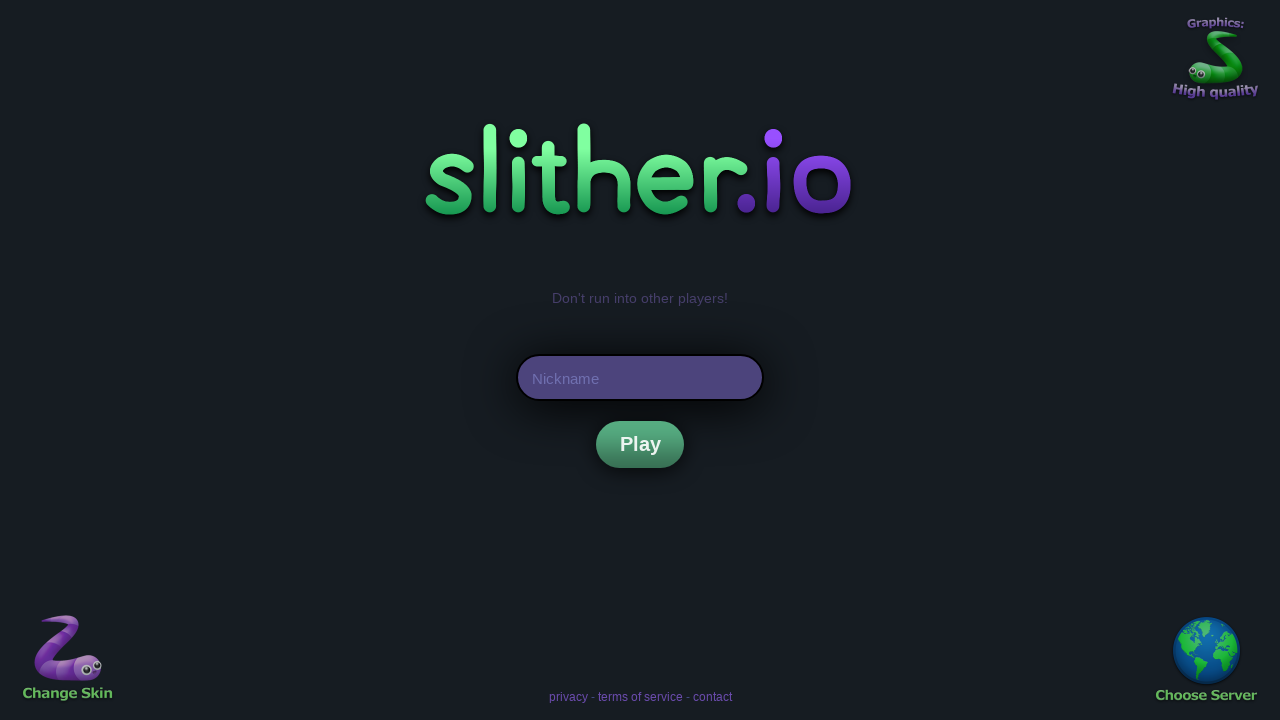

Clicked play button to start slither.io game at (640, 444) on div#playh div.nsi
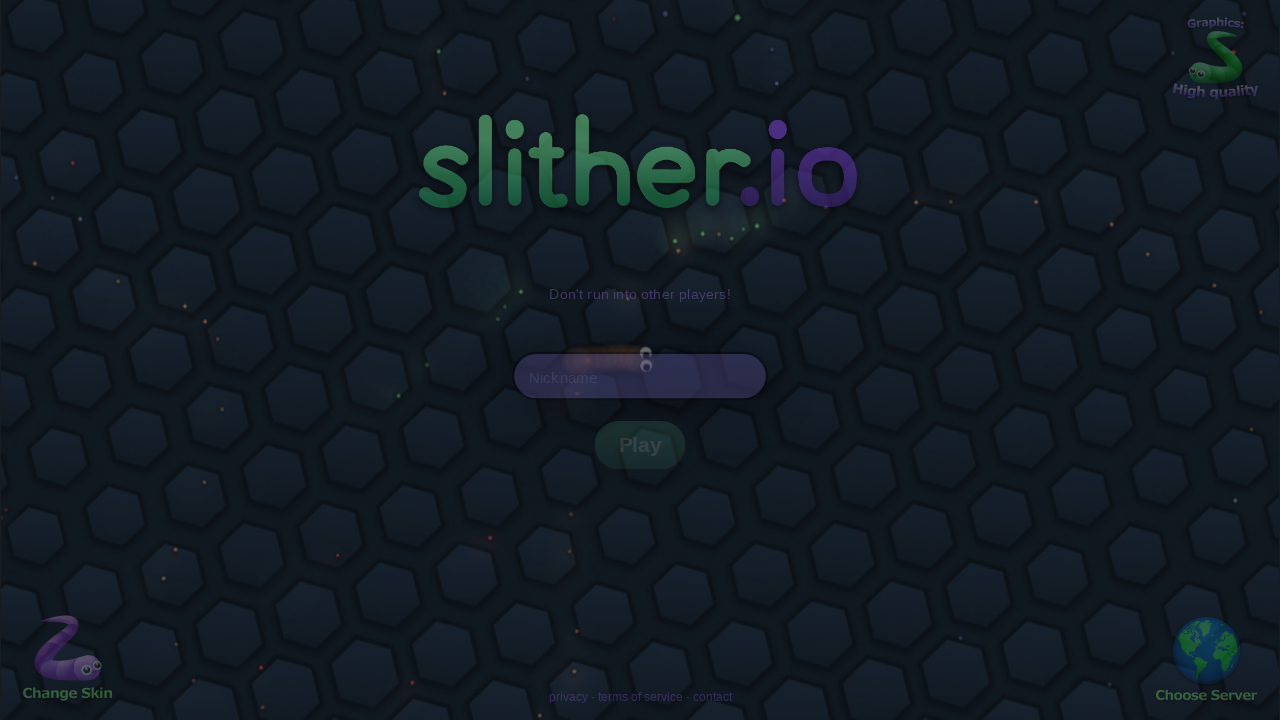

Configured game settings (render mode, quality, mouse move handler)
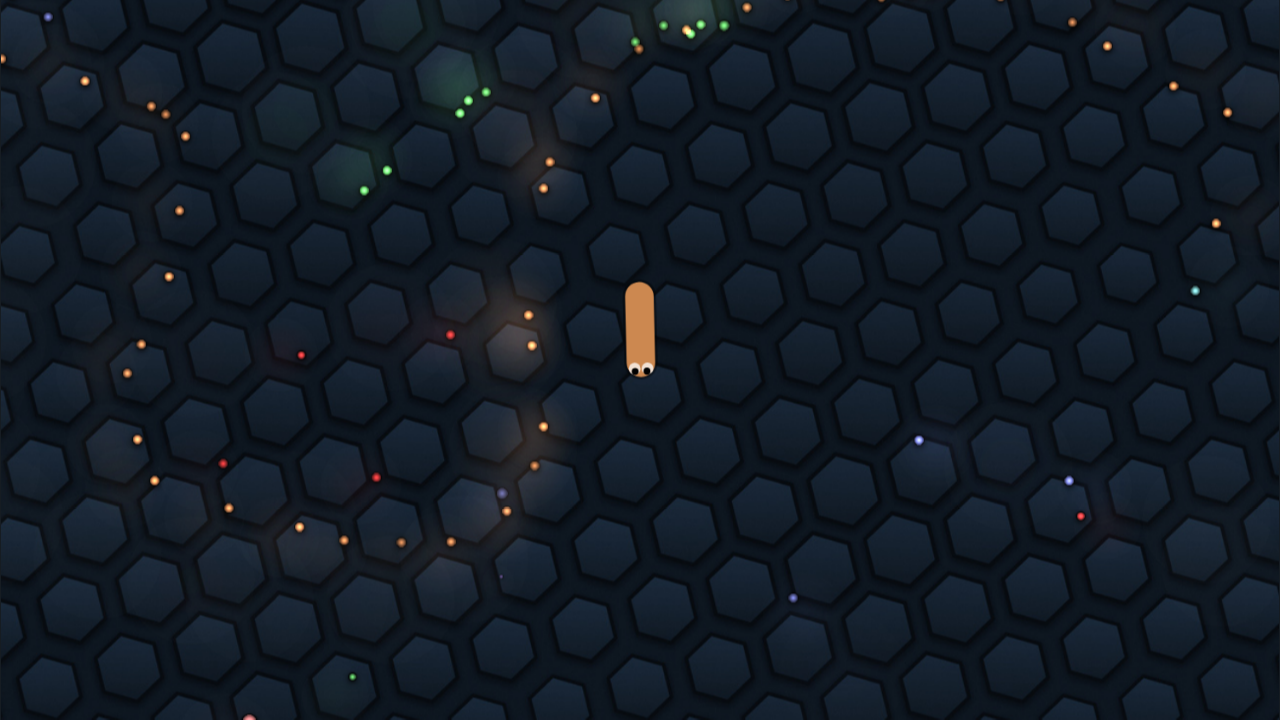

Waited 2 seconds for game to initialize
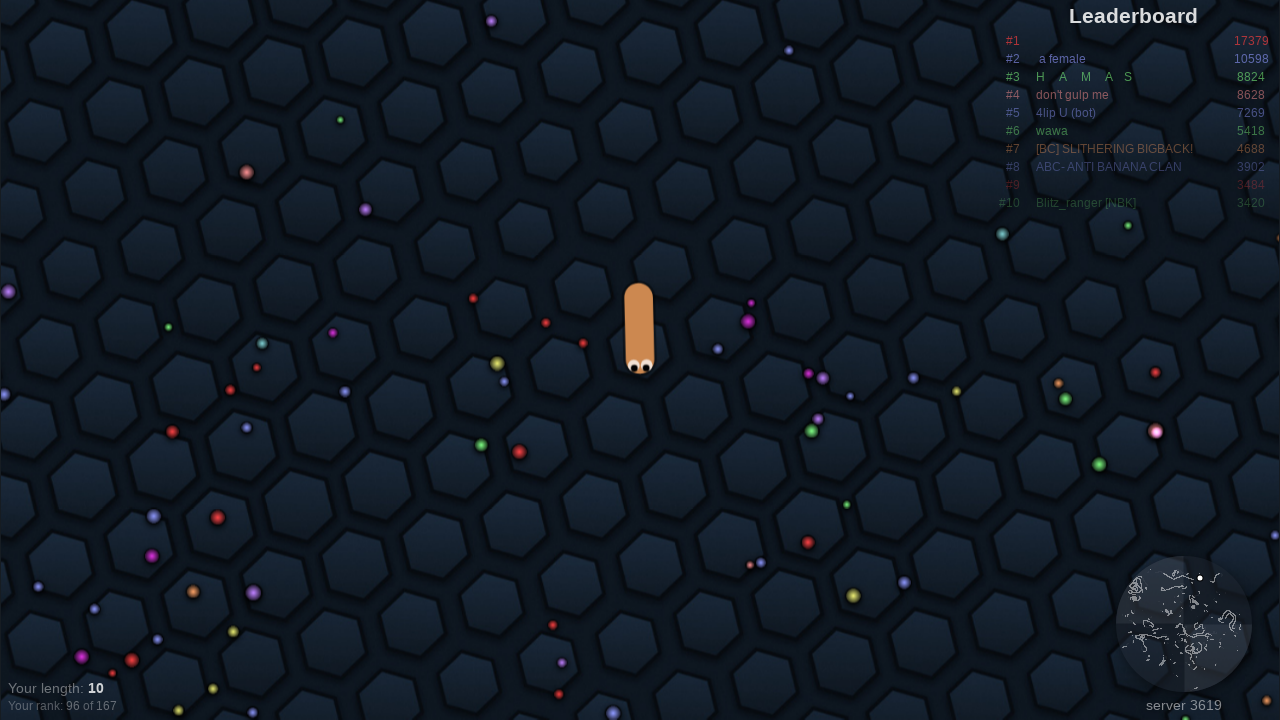

Checked if game is ready - snake object exists: False
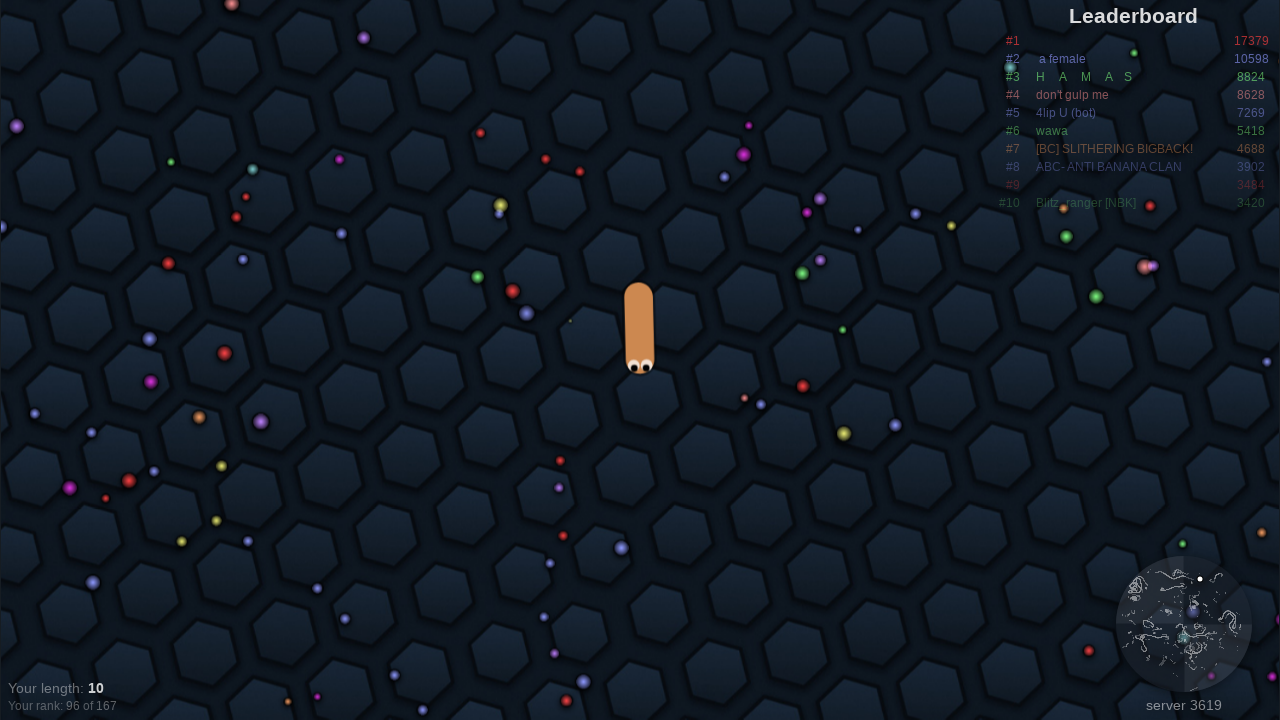

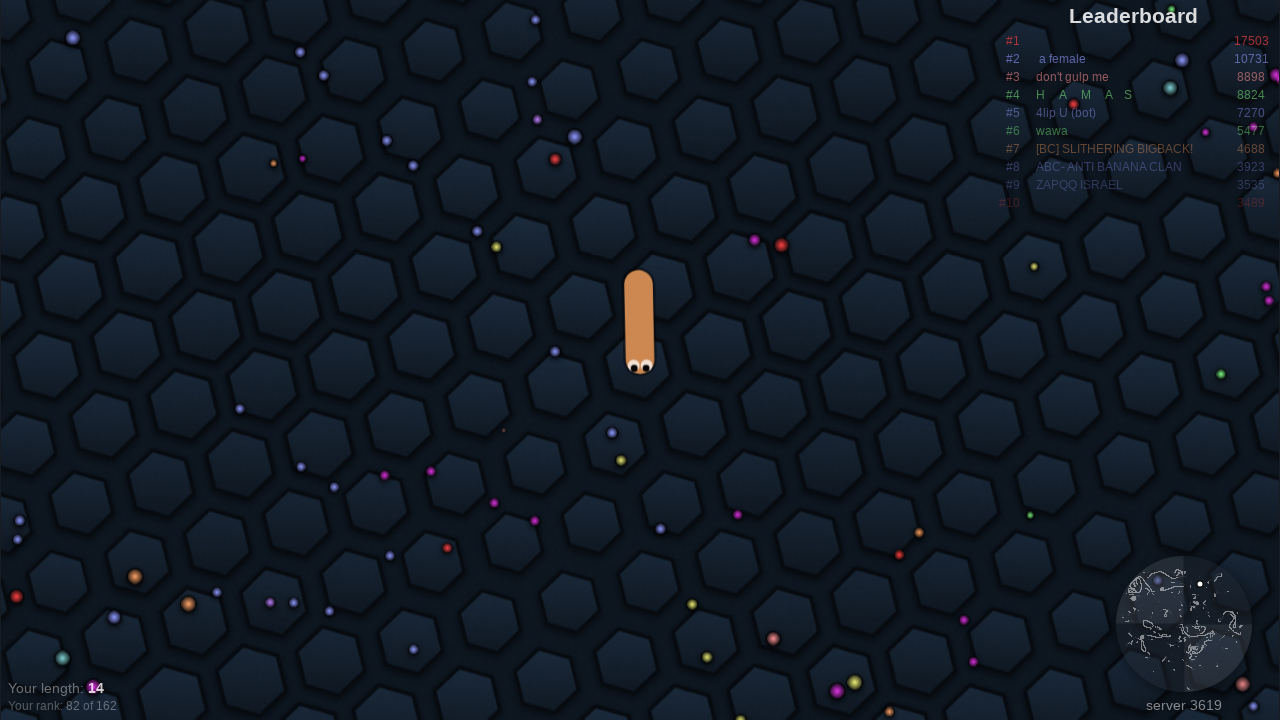